Tests that clicking the Email column header sorts the email values in ascending alphabetical order.

Starting URL: http://the-internet.herokuapp.com/tables

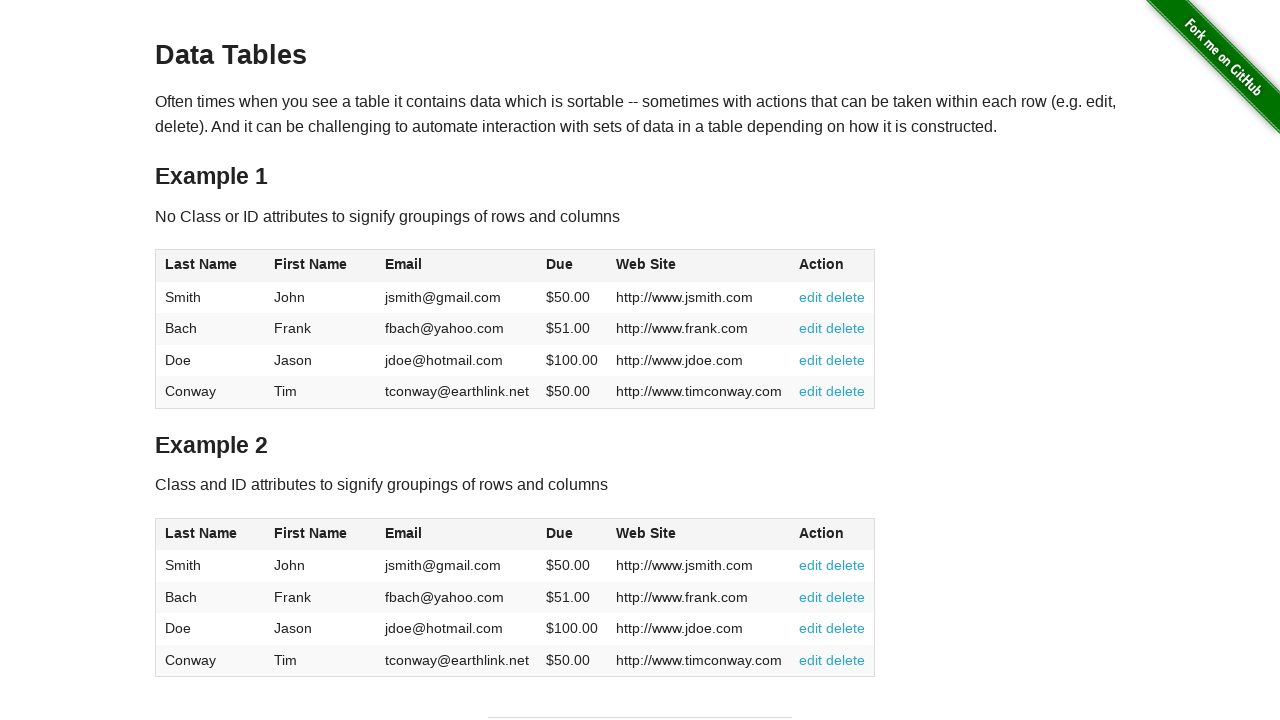

Clicked Email column header to sort ascending at (457, 266) on #table1 thead tr th:nth-of-type(3)
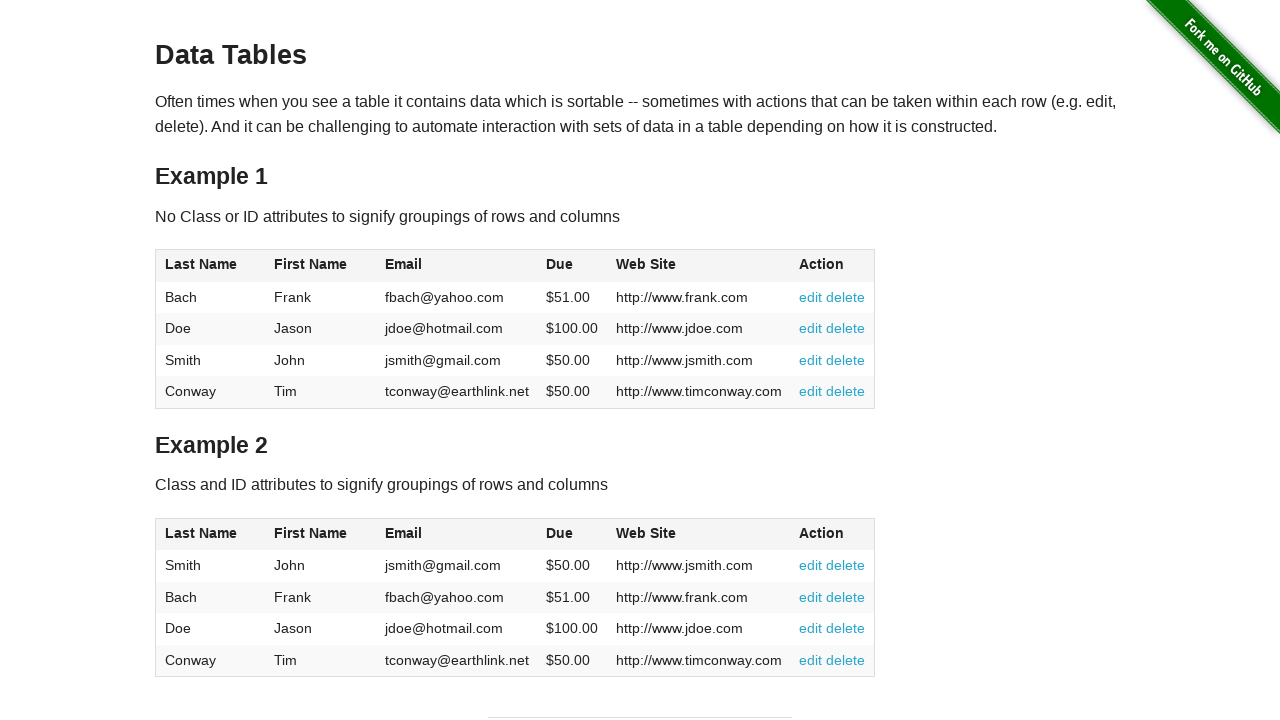

Table loaded and email column is ready
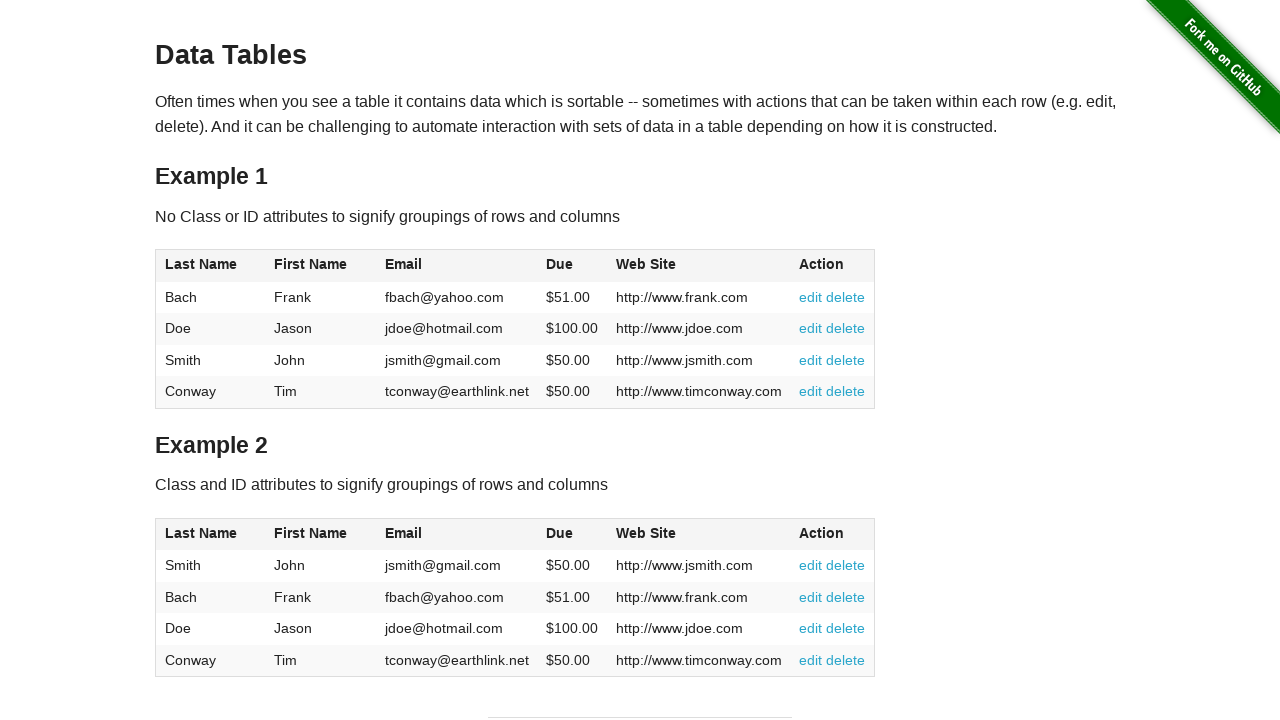

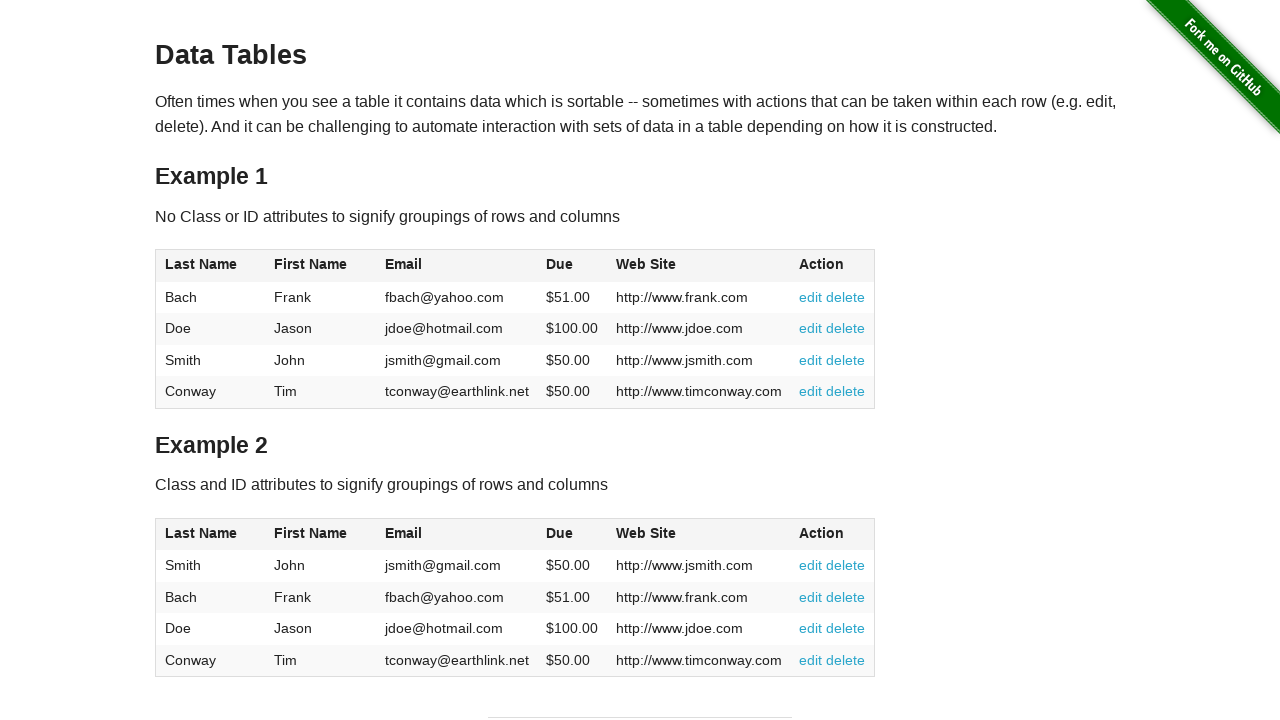